Navigates to Rediff.com and clicks on the Sign in button/link to access the login page

Starting URL: http://rediff.com

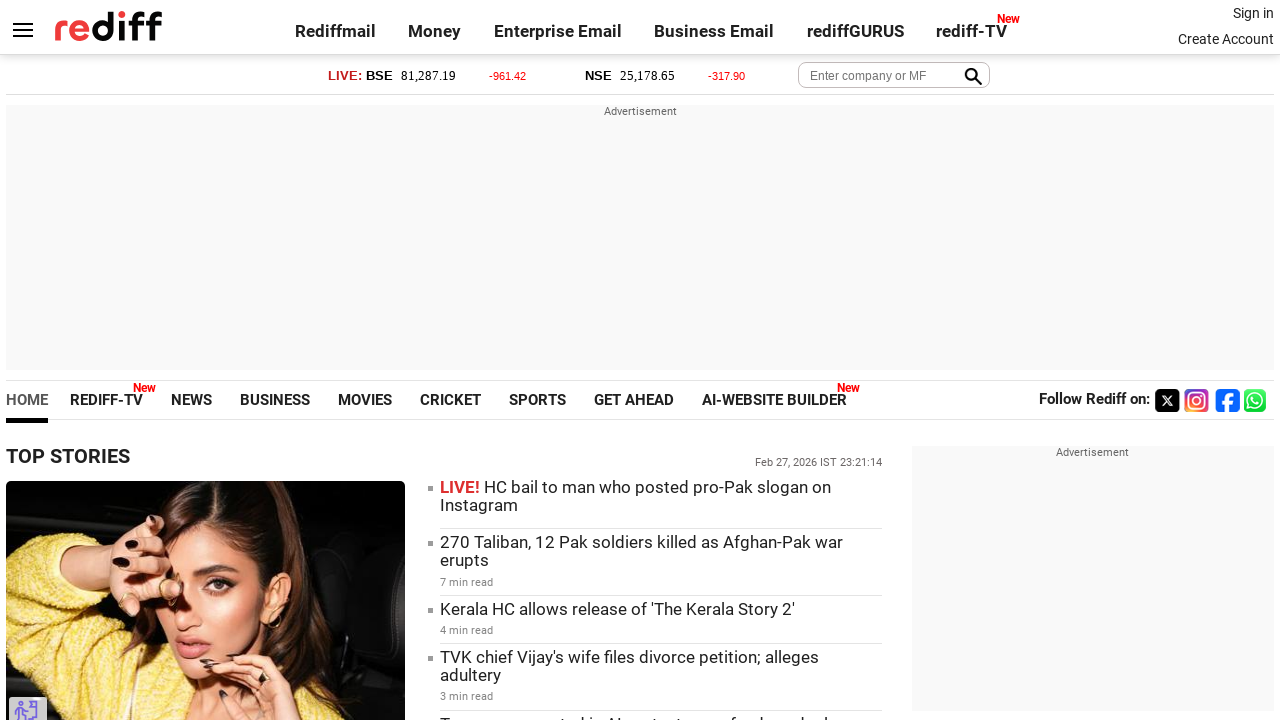

Navigated to Rediff.com homepage
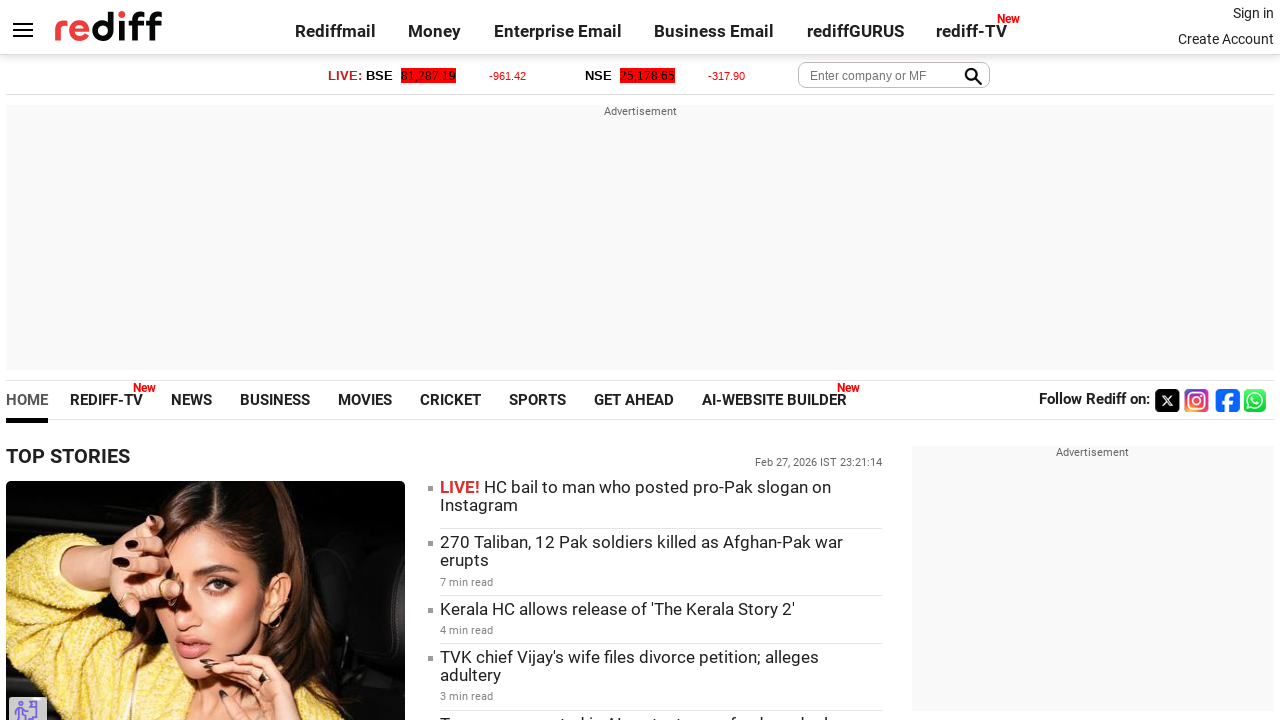

Clicked on the Sign in button to access the login page at (1253, 13) on [title*='Sign in']
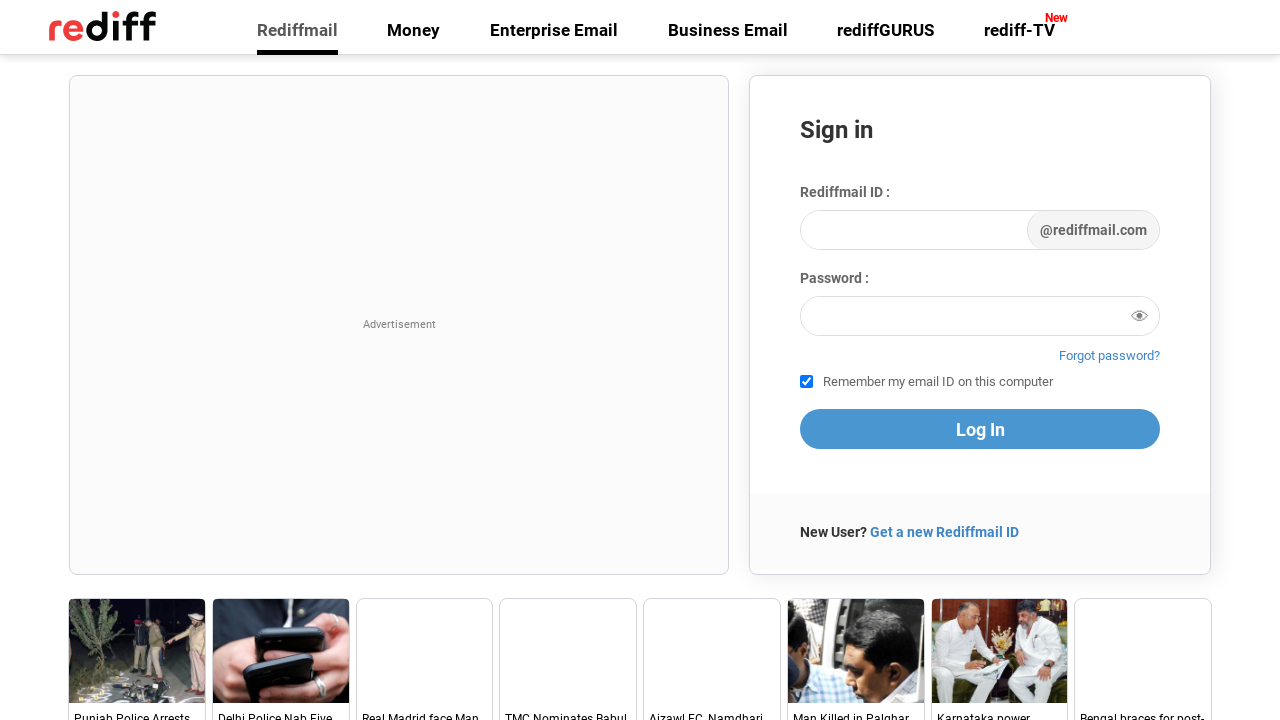

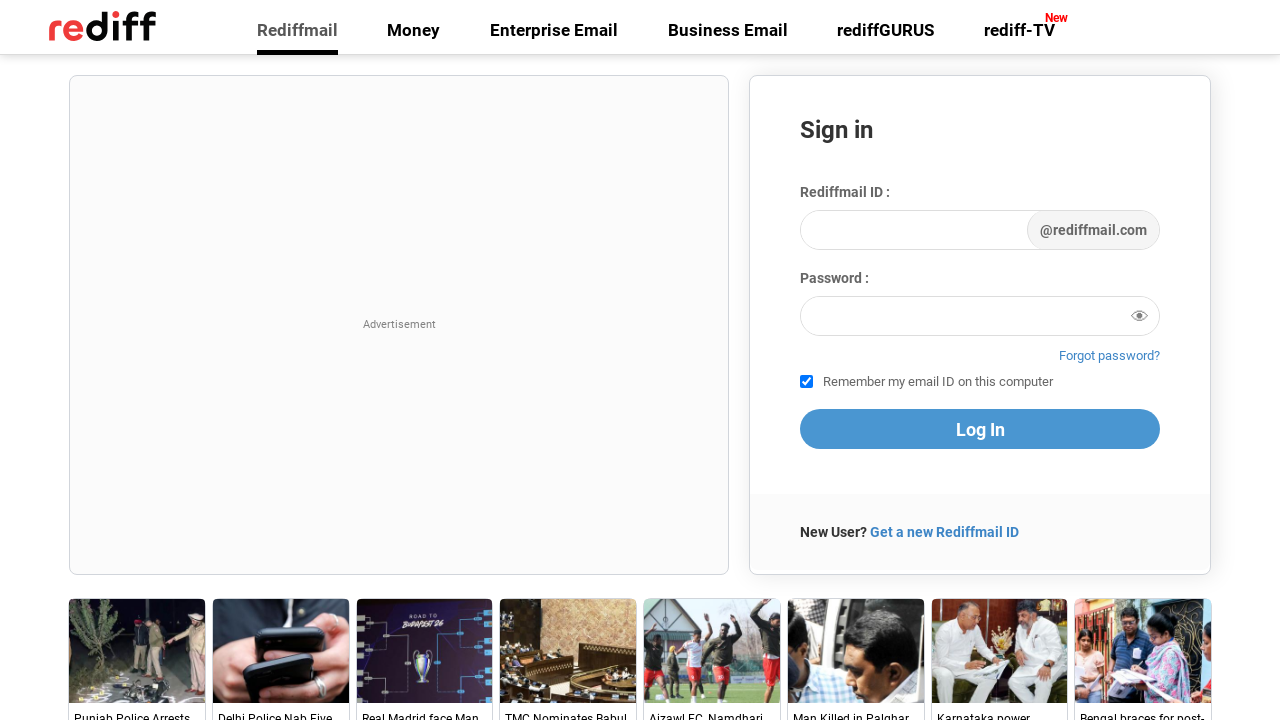